Tests a signature pad canvas by drawing a shape using mouse drag actions (moving in a pattern to create lines), then clicks the Clear button to reset the canvas.

Starting URL: http://szimek.github.io/signature_pad/

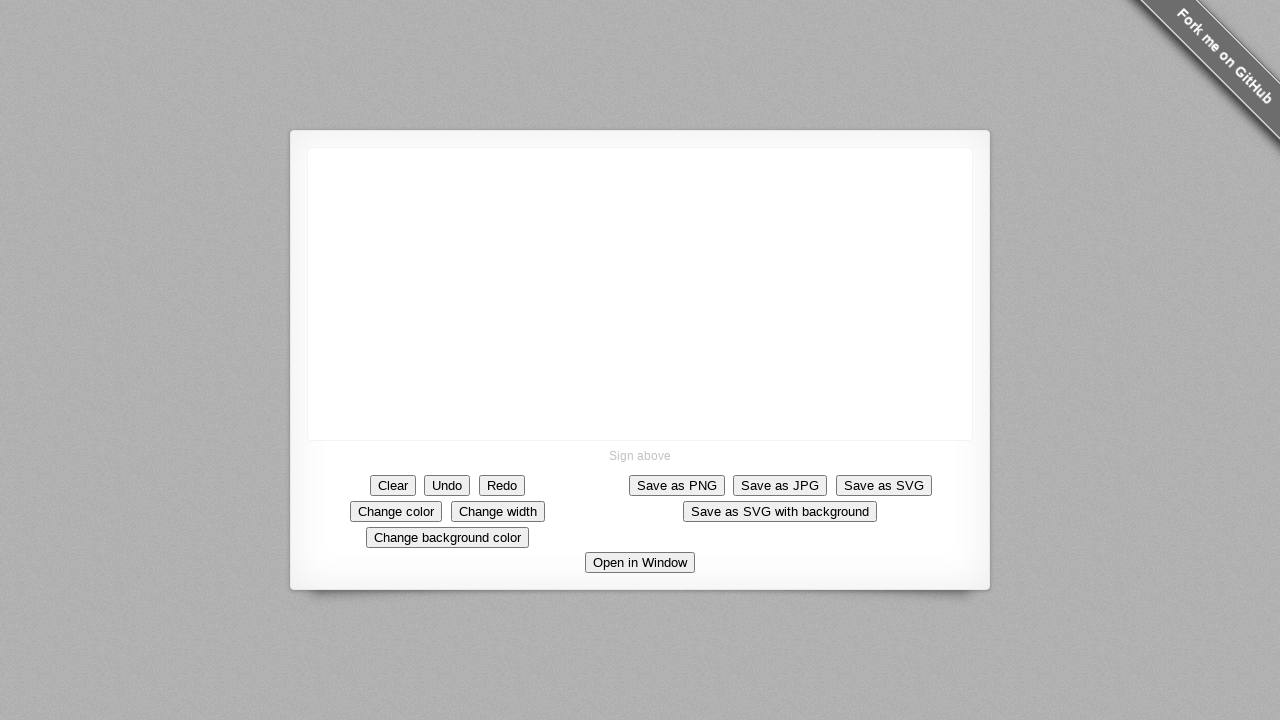

Located canvas element for drawing
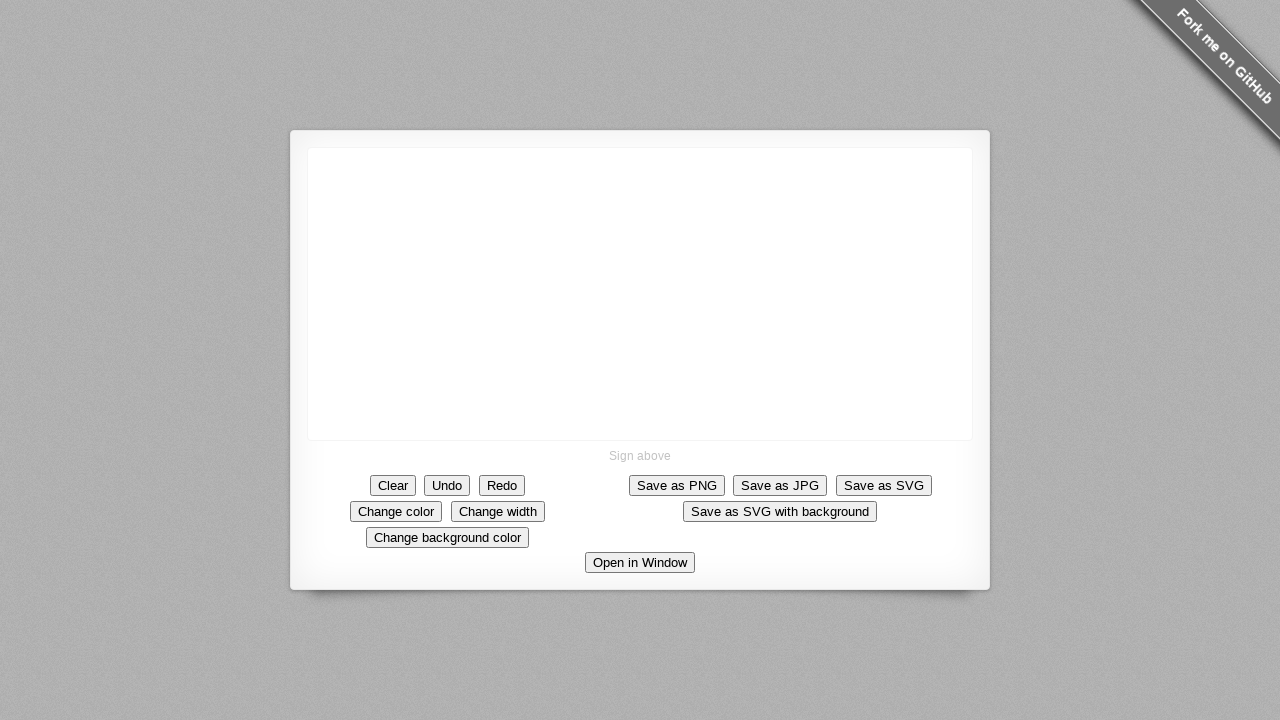

Retrieved canvas bounding box
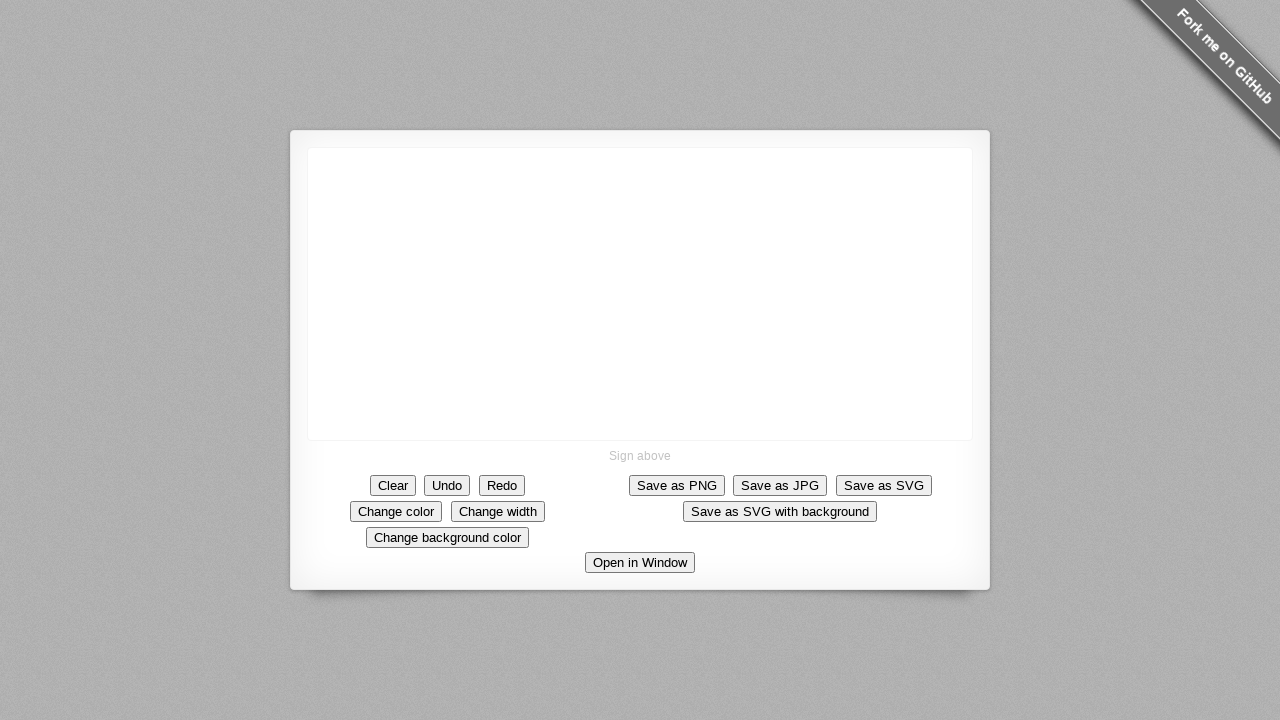

Moved mouse to canvas center at (640, 294)
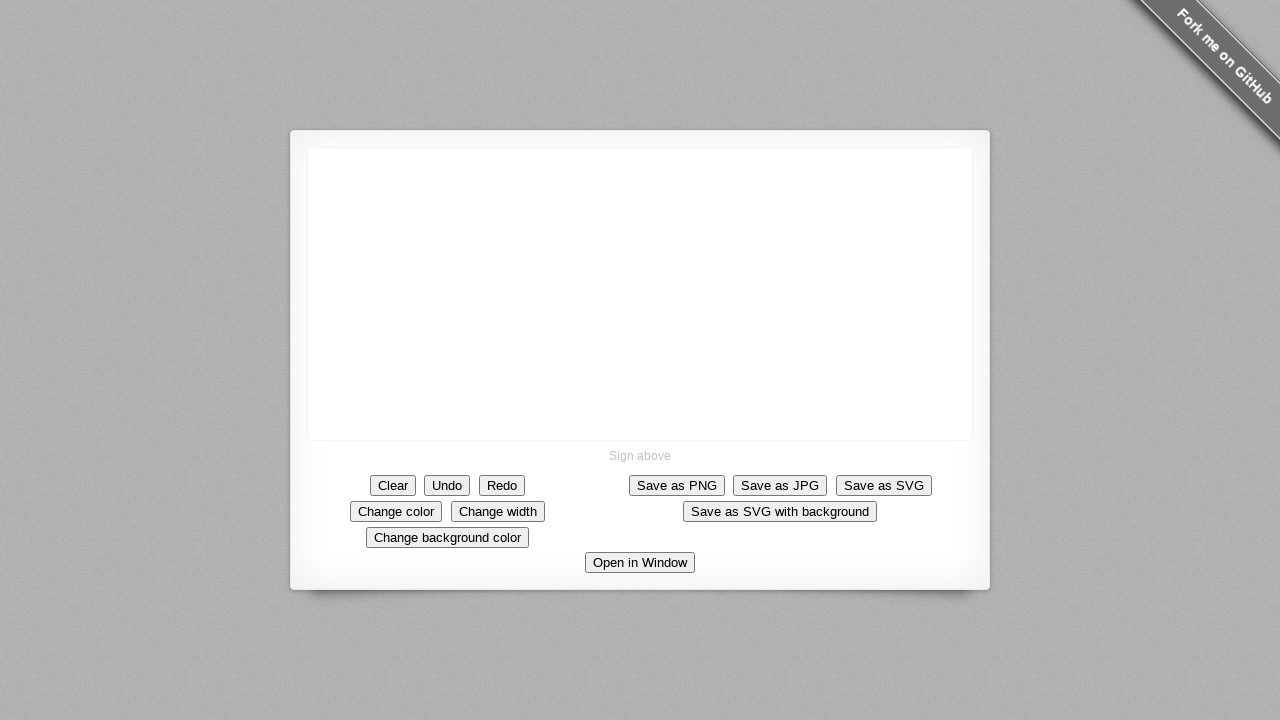

Pressed mouse button down at (640, 294)
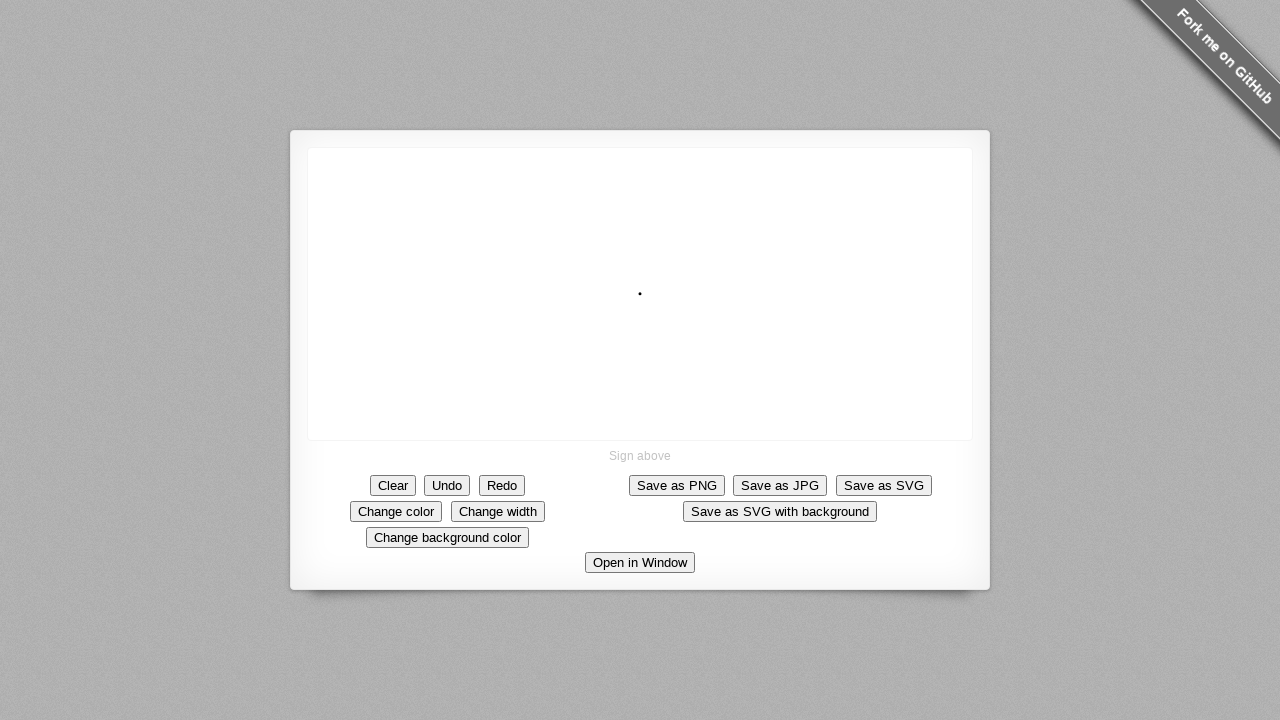

Drew diagonal line up-left on canvas at (590, 244)
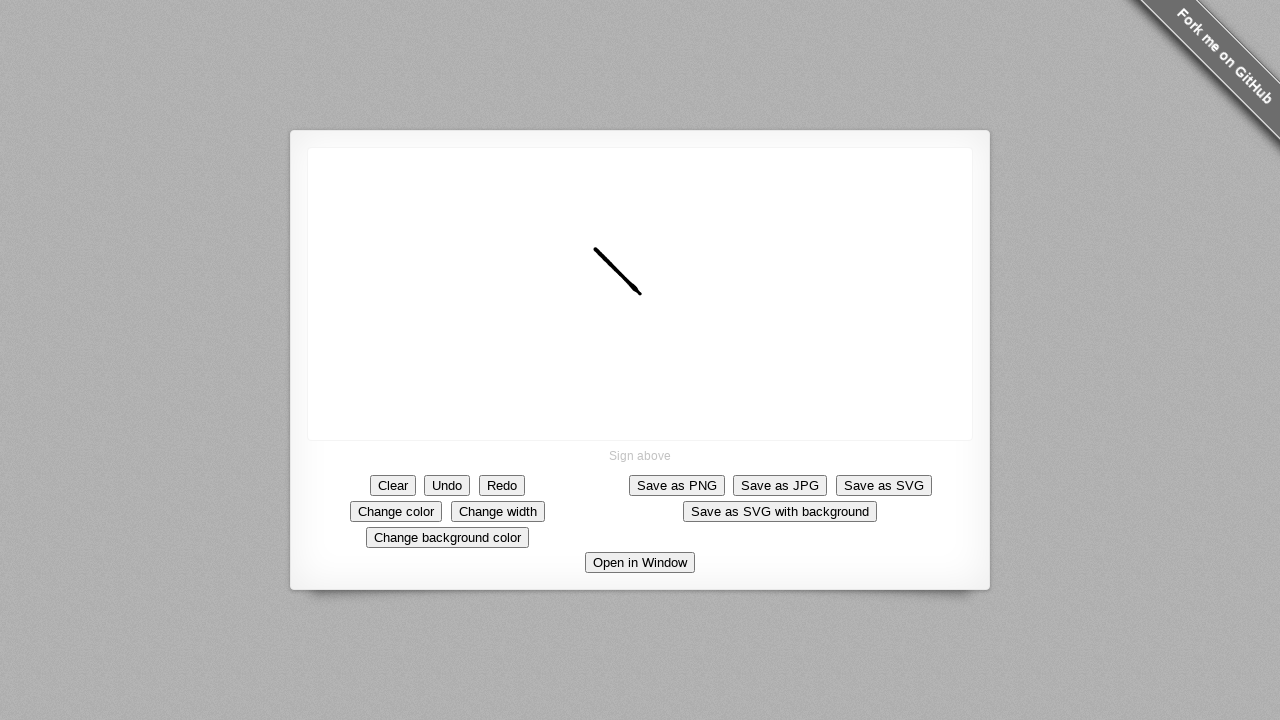

Drew vertical line downward on canvas at (590, 294)
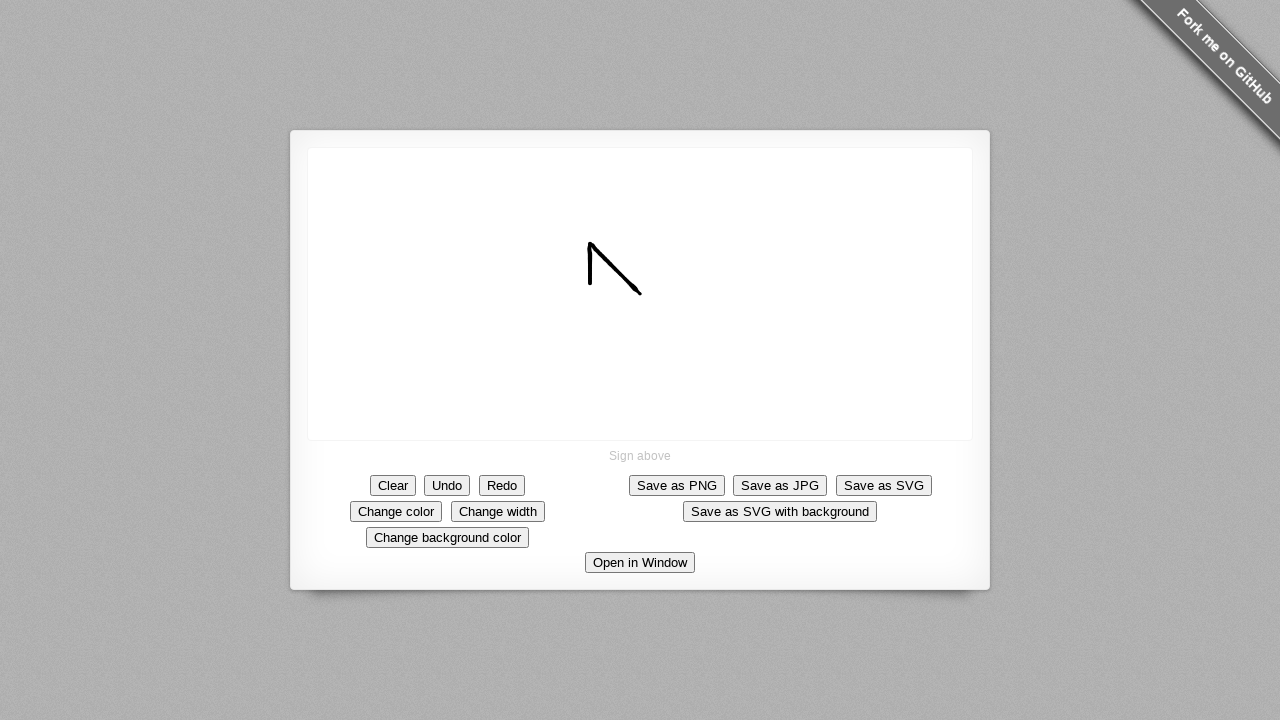

Drew horizontal line rightward on canvas at (640, 294)
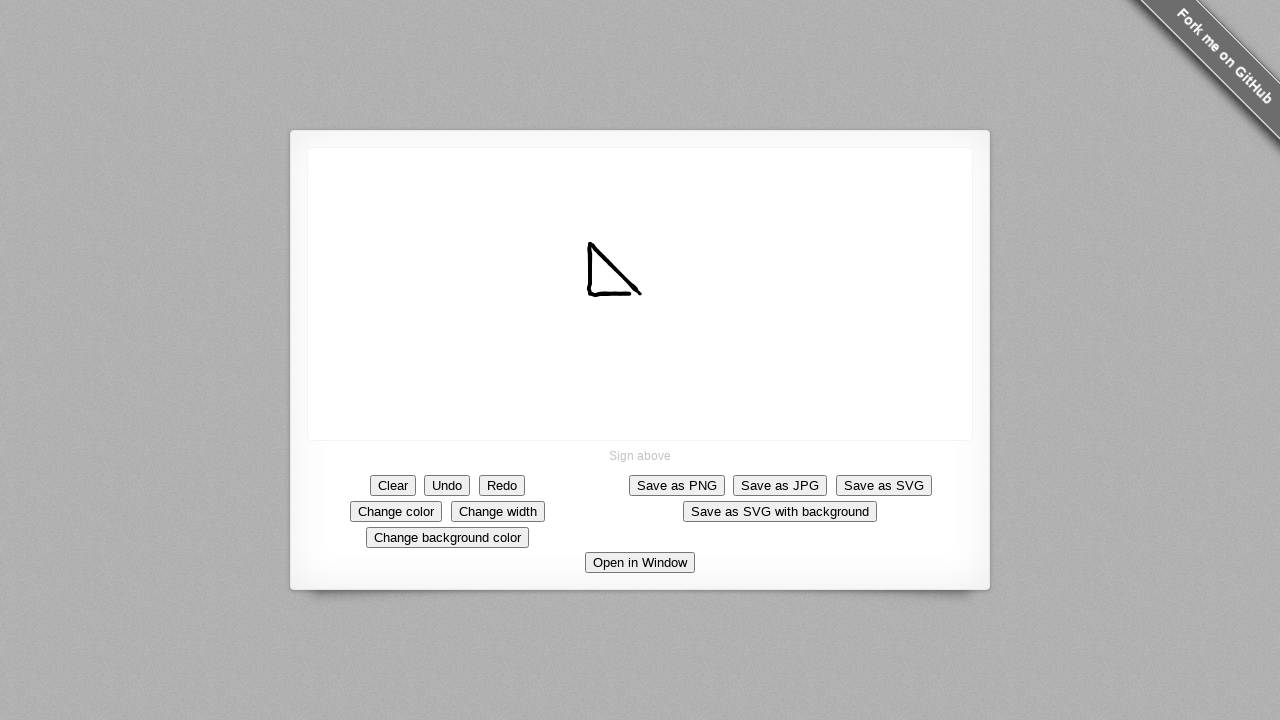

Released mouse button to complete drawing at (640, 294)
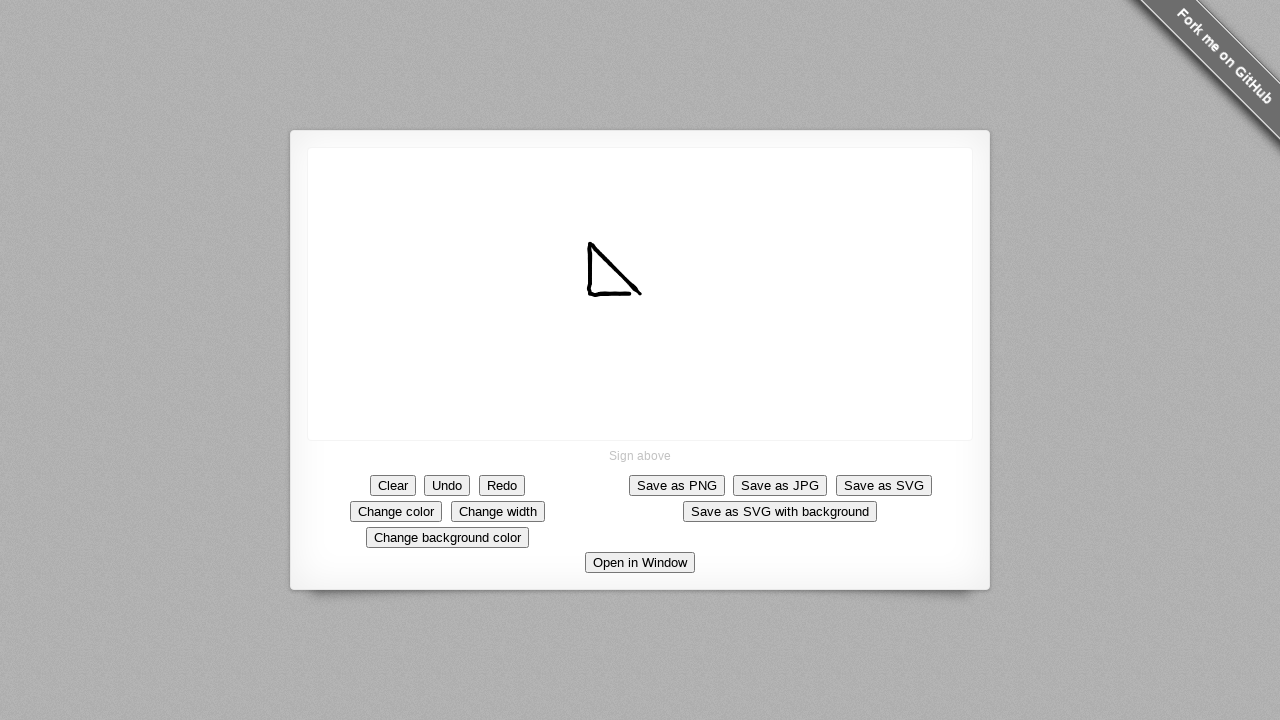

Waited 2 seconds to view the drawing
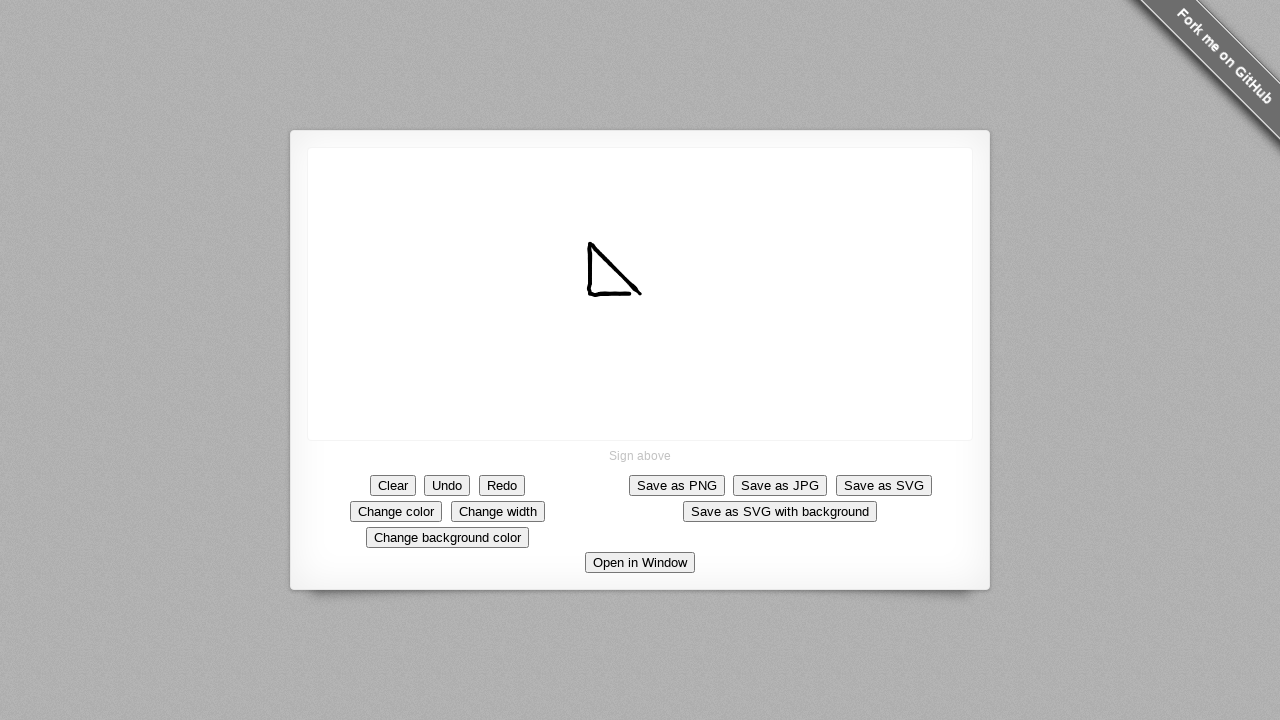

Clicked Clear button to reset canvas at (393, 485) on xpath=//*[text()='Clear']
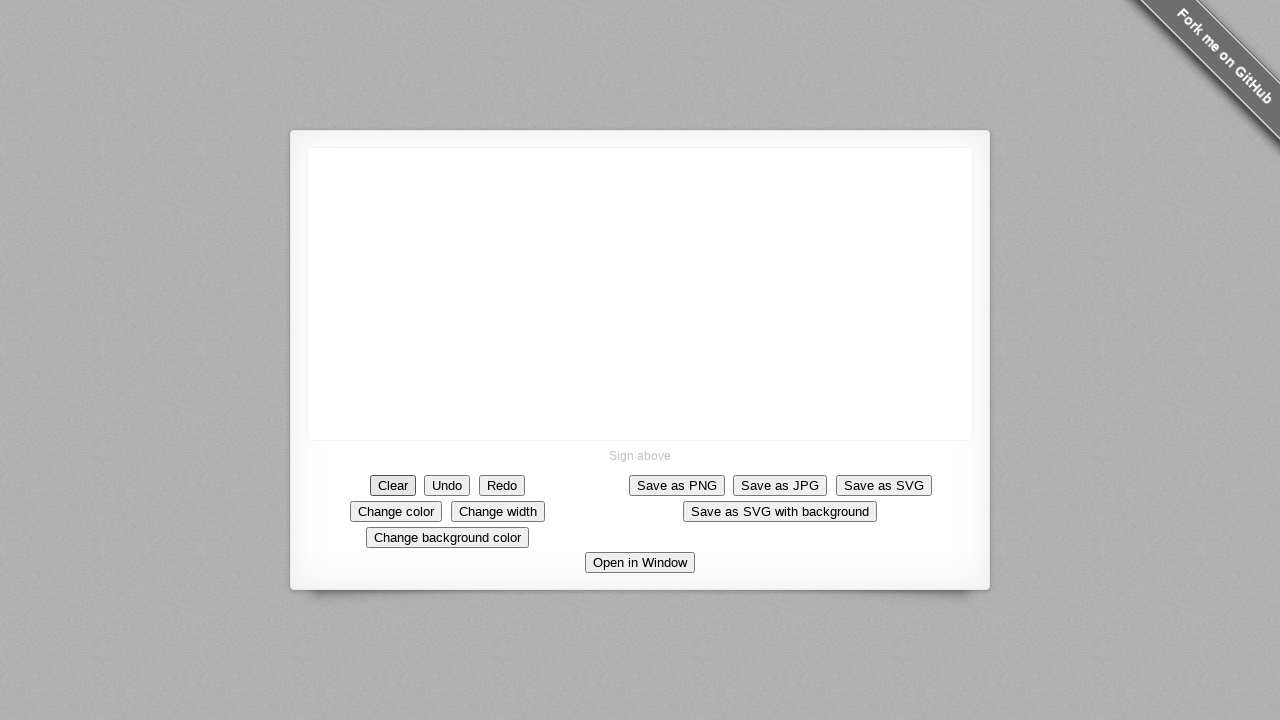

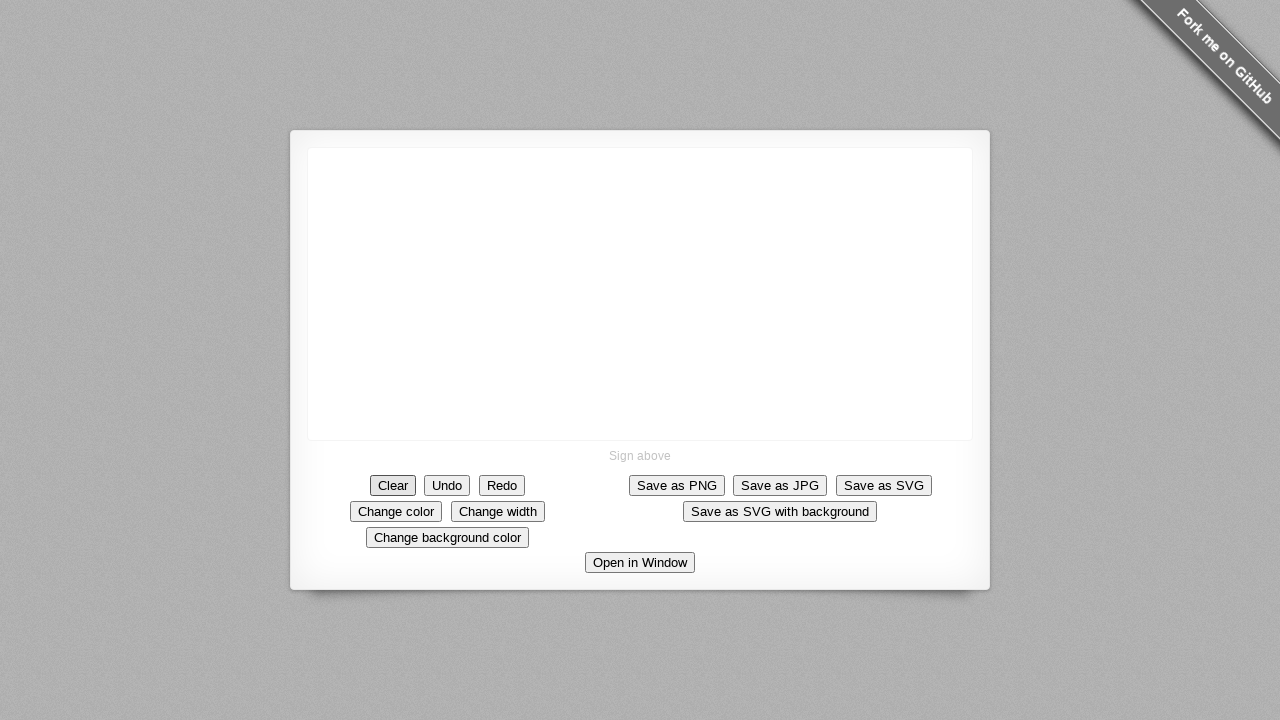